Tests that clicking the Due column header sorts the table data in ascending order by verifying the values are properly sorted

Starting URL: http://the-internet.herokuapp.com/tables

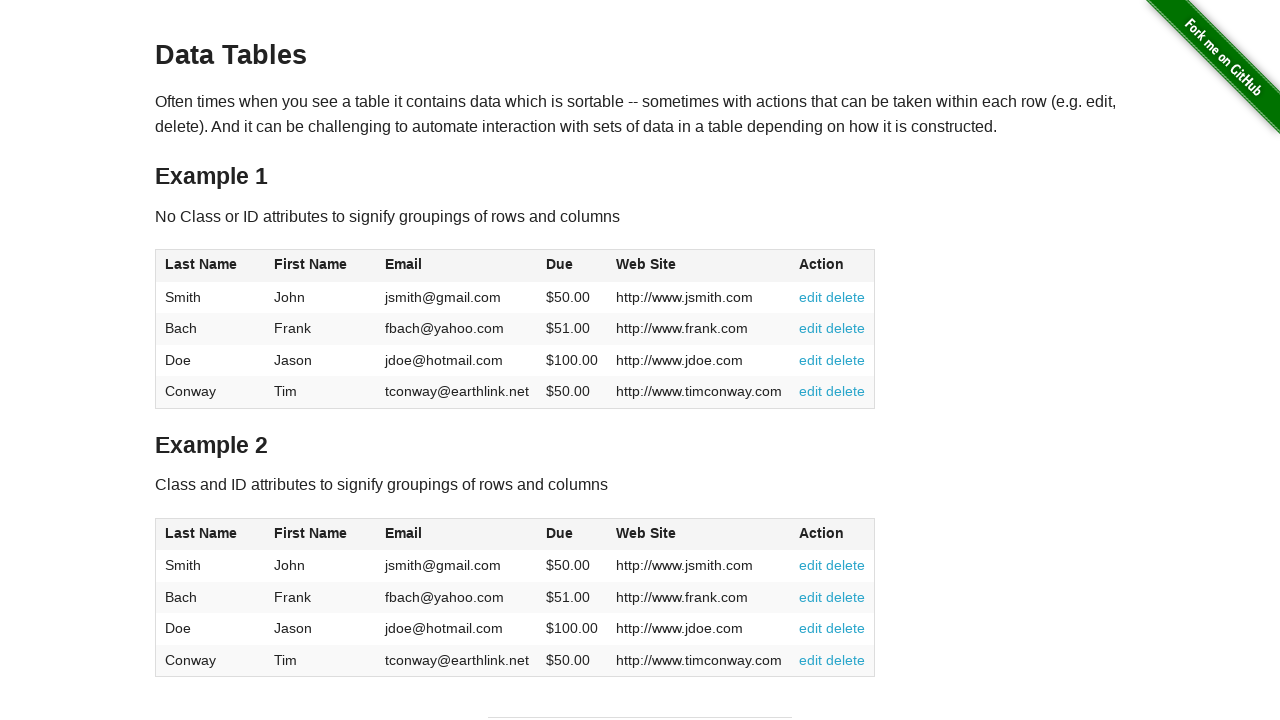

Clicked the Due column header to sort ascending at (572, 266) on #table1 thead tr th:nth-of-type(4)
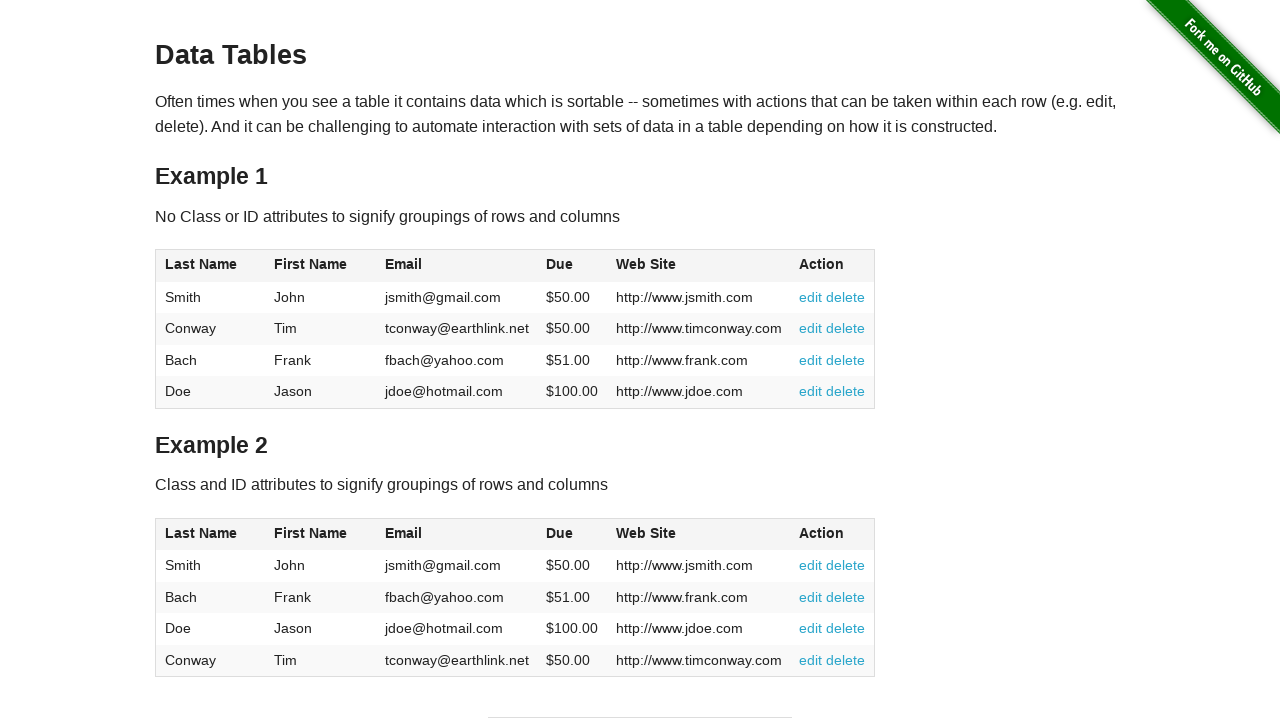

Waited for table body to load with Due column data
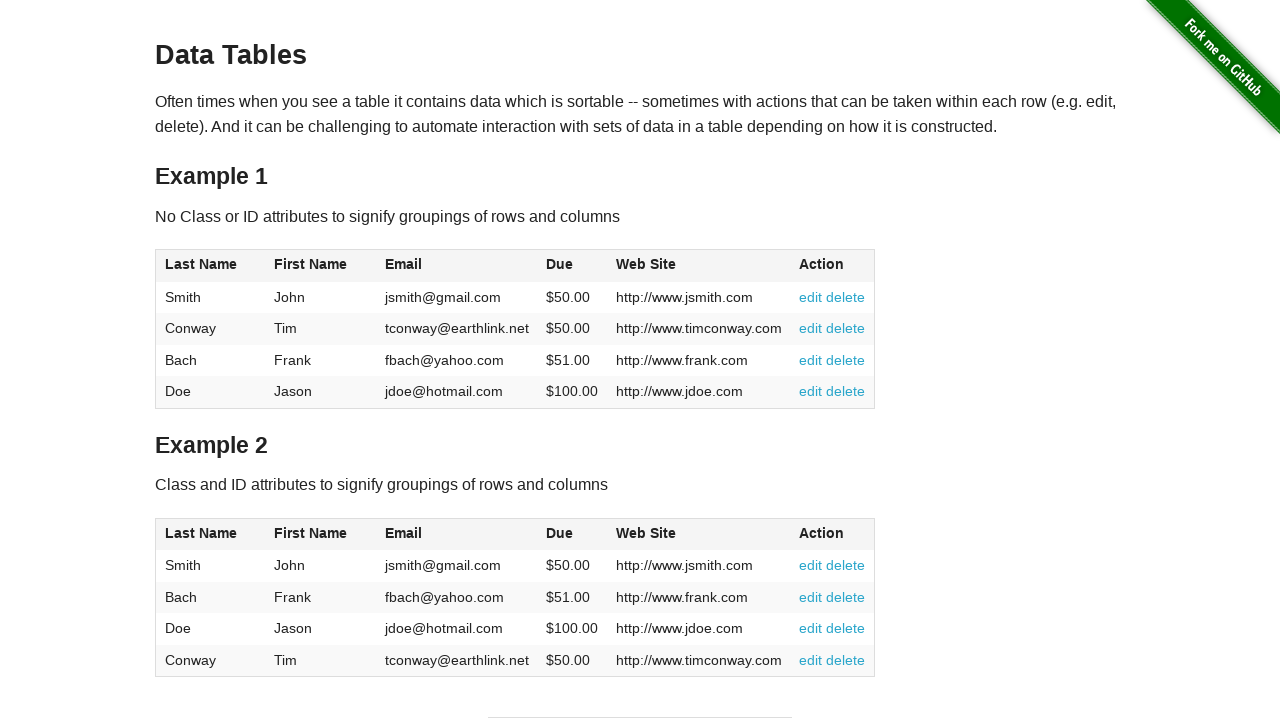

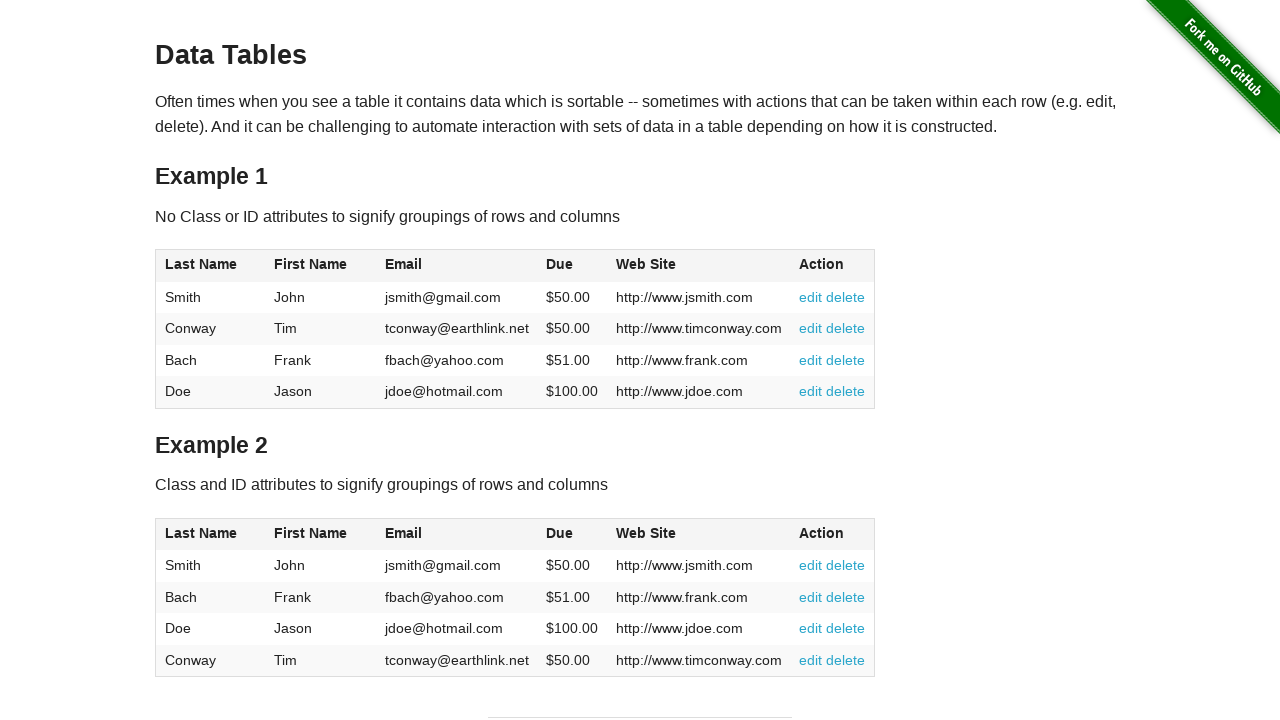